Tests various form elements on a practice page including radio buttons, checkboxes, dropdown selection, text input, and alert handling

Starting URL: https://rahulshettyacademy.com/AutomationPractice/

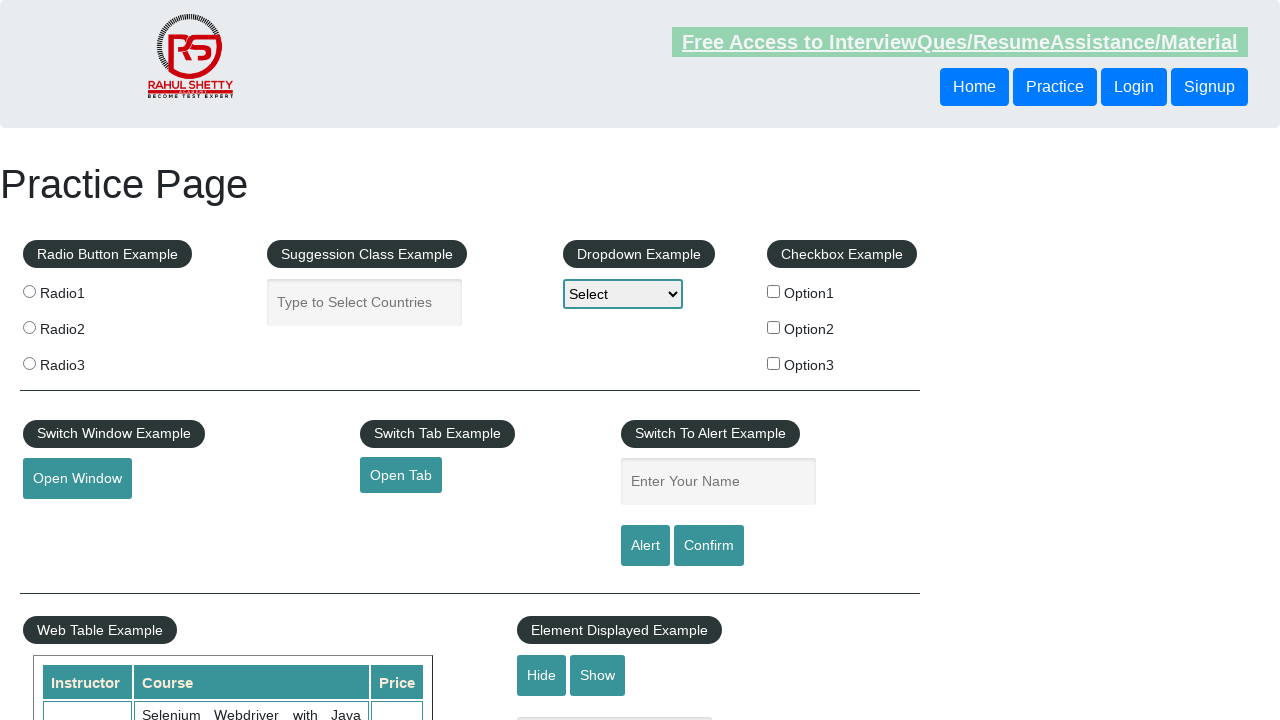

Clicked the third radio button at (29, 363) on input.radioButton >> nth=2
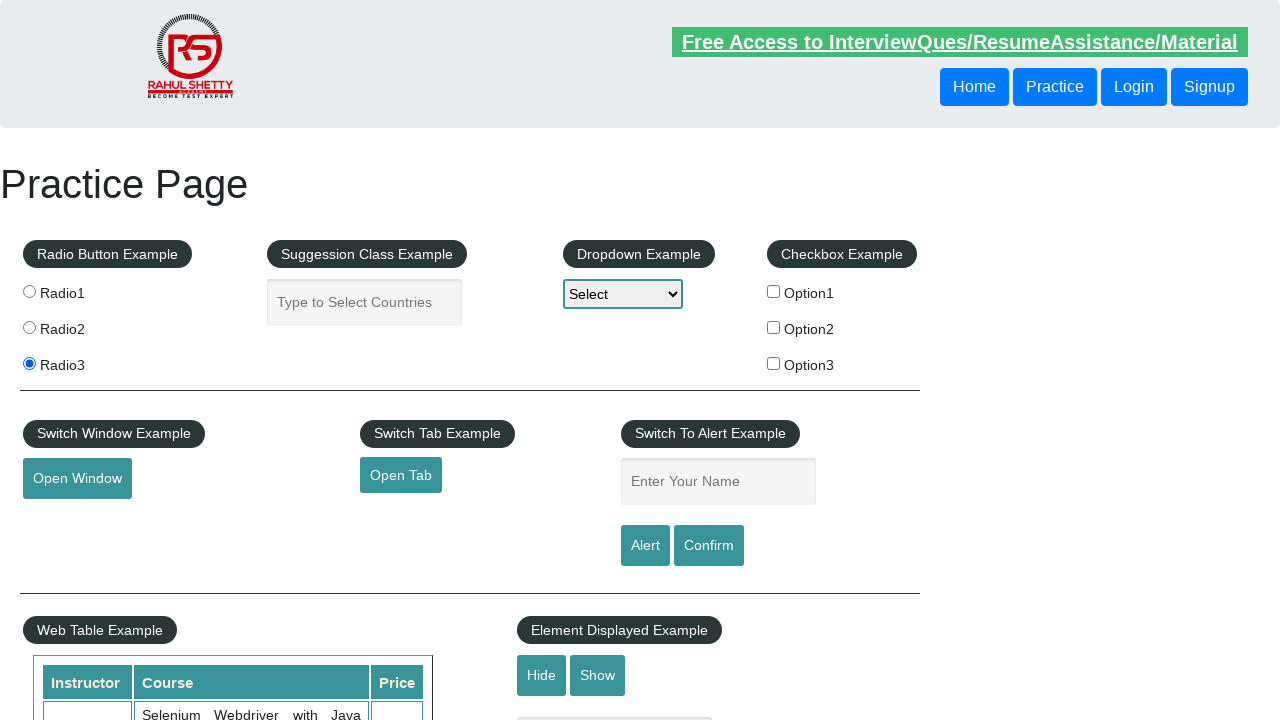

Clicked checkbox option 2 at (774, 327) on #checkBoxOption2
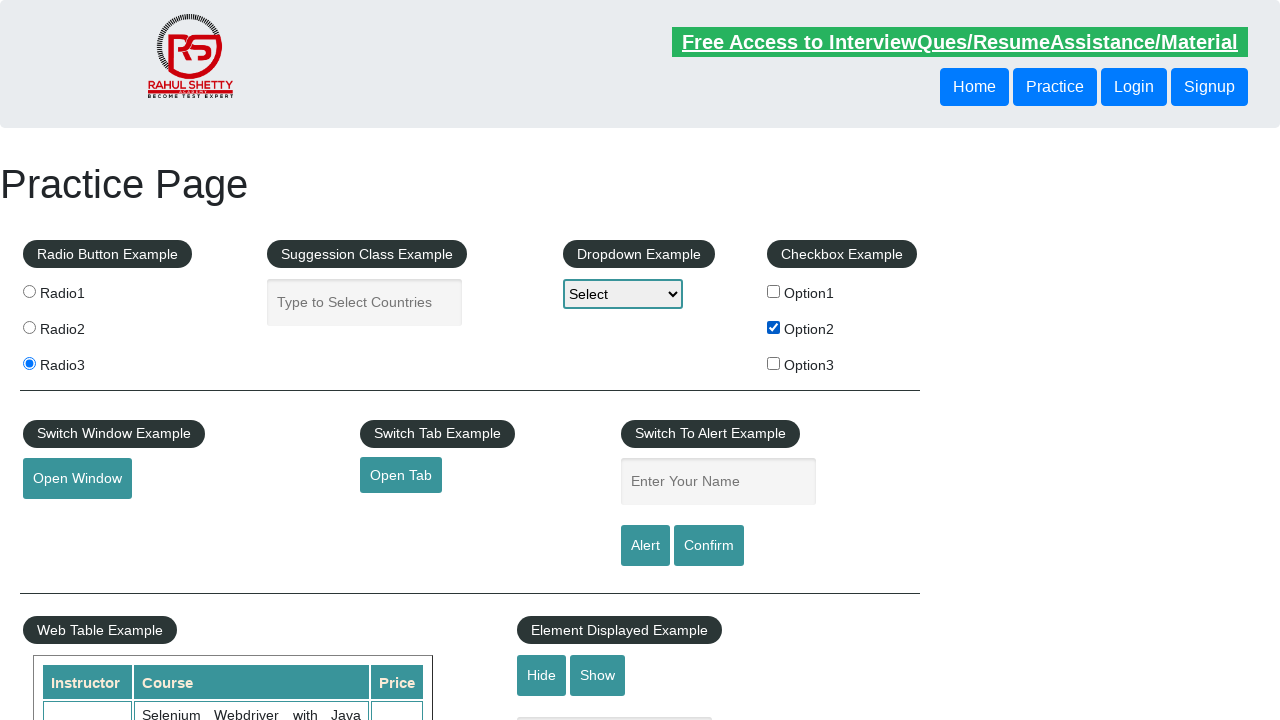

Selected Option1 from dropdown on #dropdown-class-example
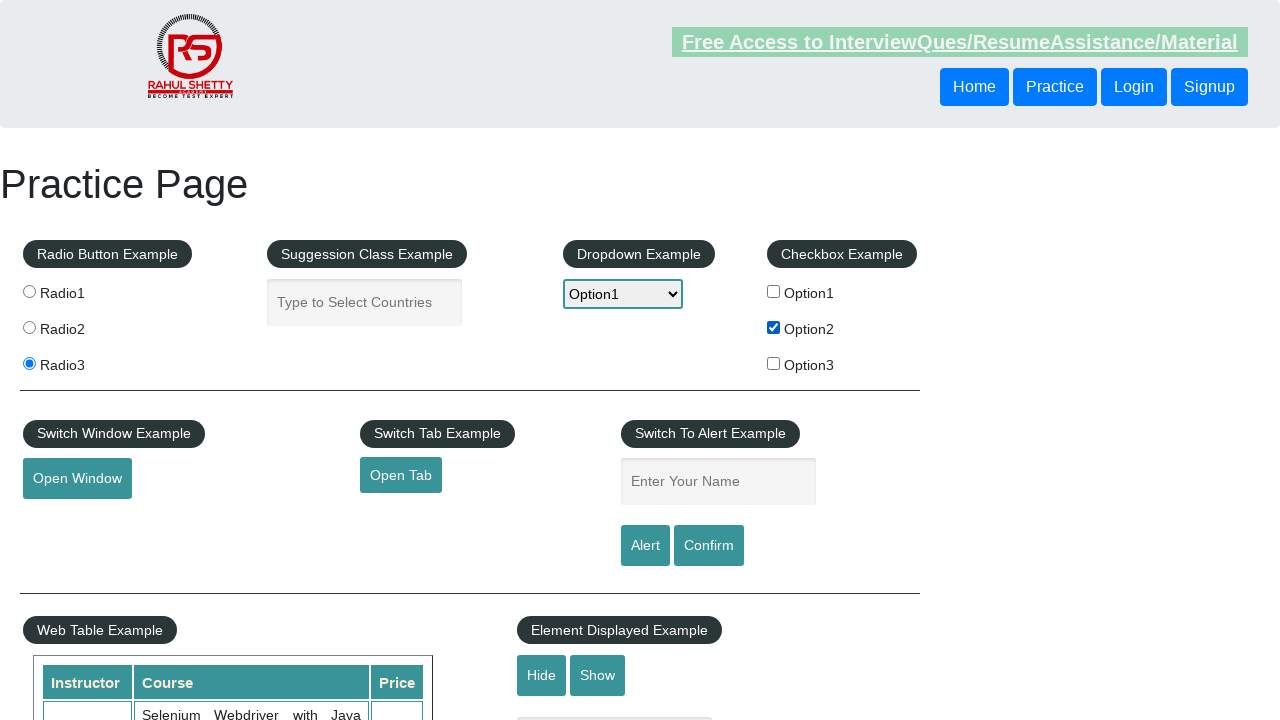

Cleared the autocomplete text field on #autocomplete
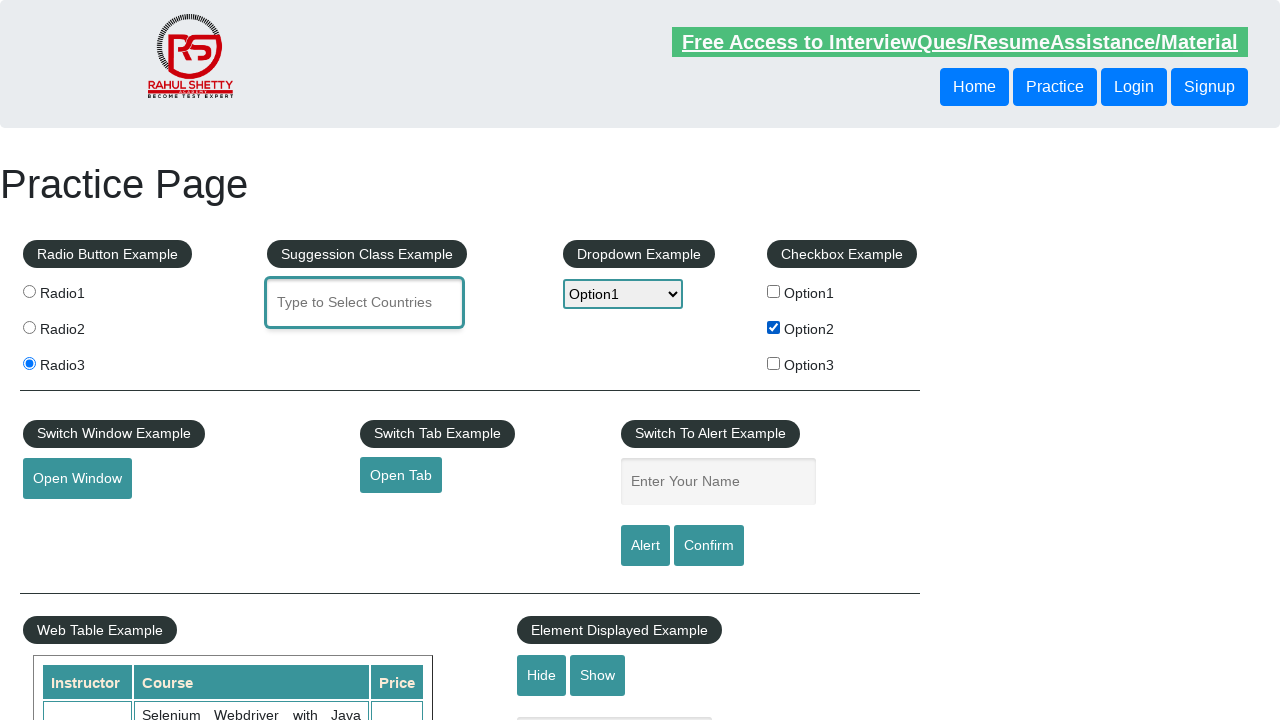

Filled autocomplete field with 'GroupStudy' on #autocomplete
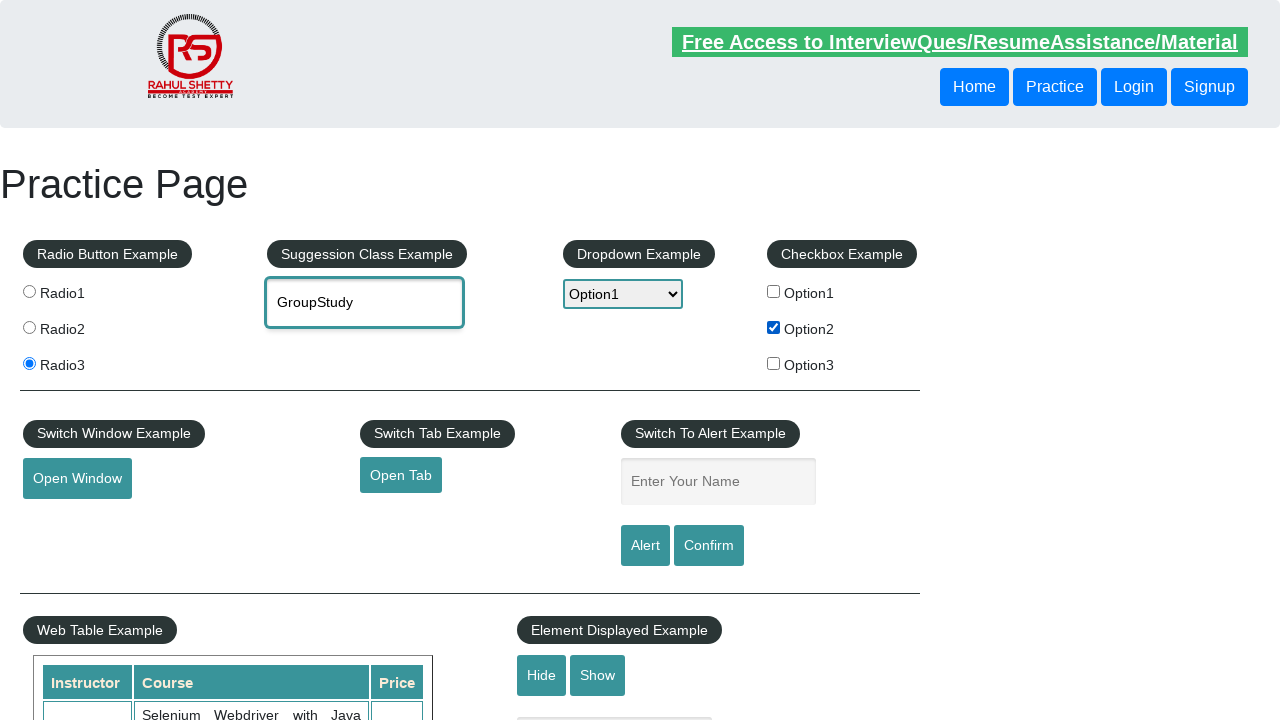

Waited 1 second
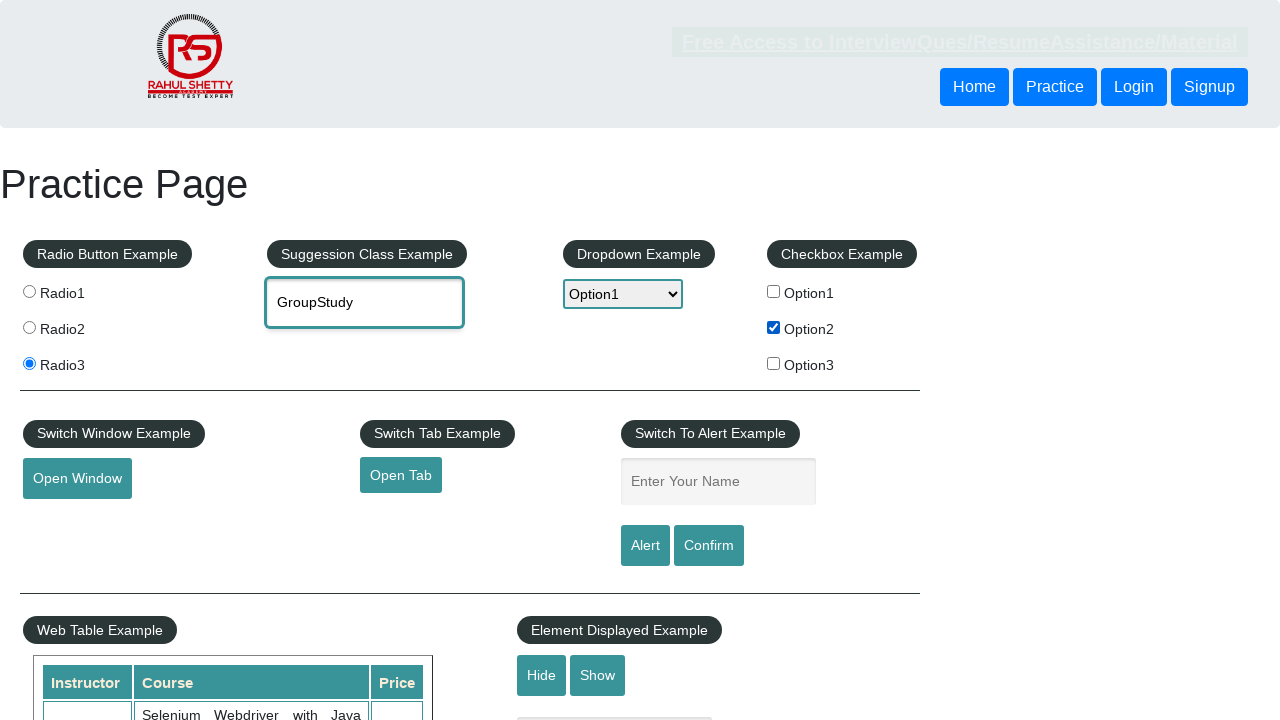

Cleared the autocomplete text field again on #autocomplete
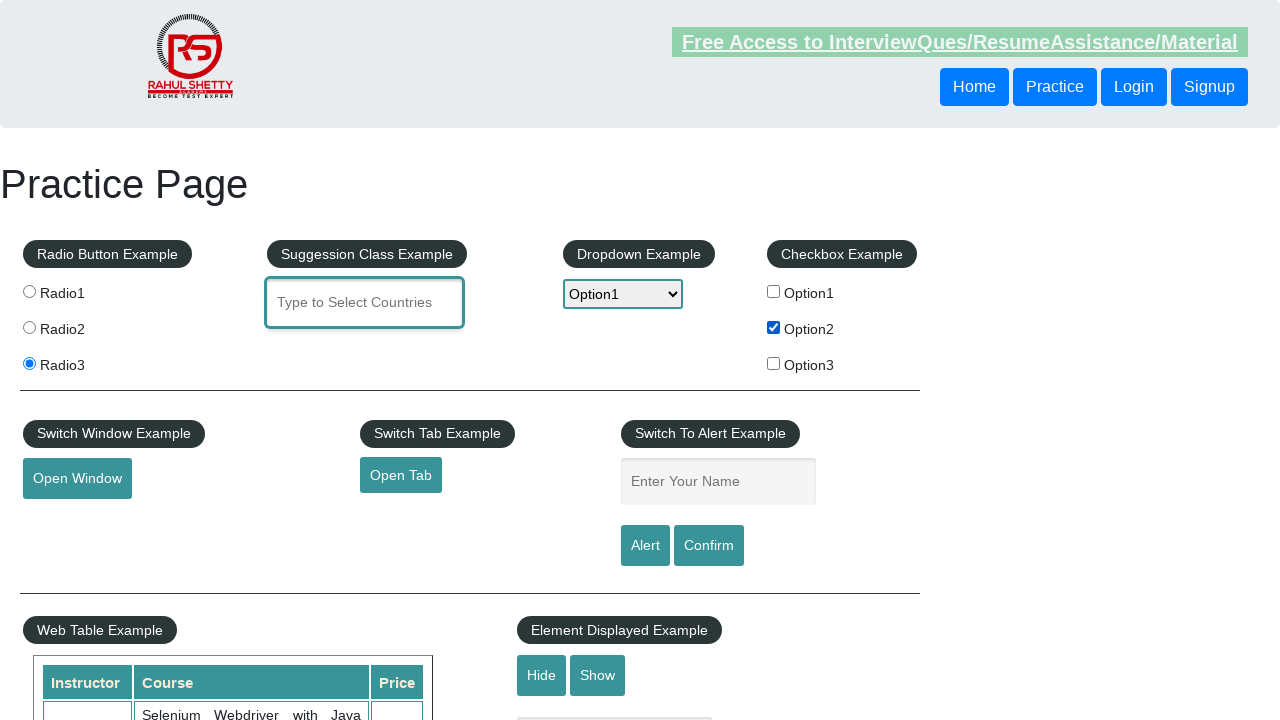

Clicked the alert button at (645, 546) on #alertbtn
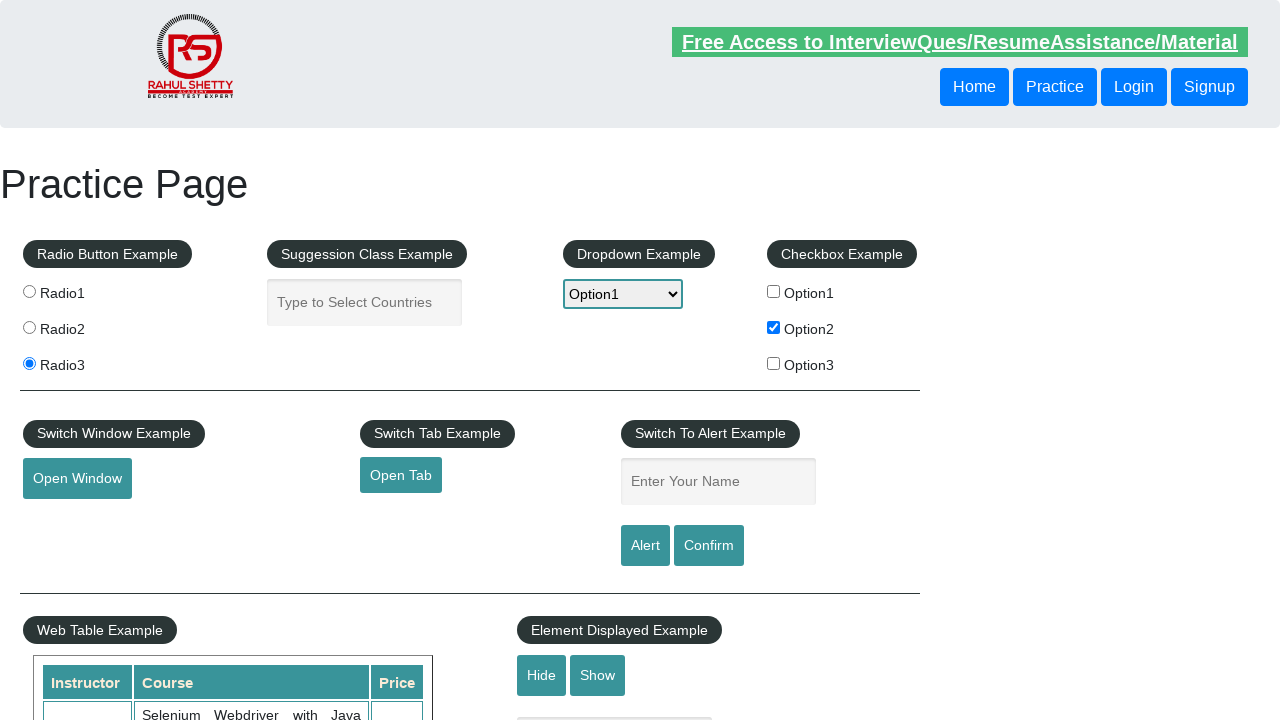

Set up dialog handler to accept alerts
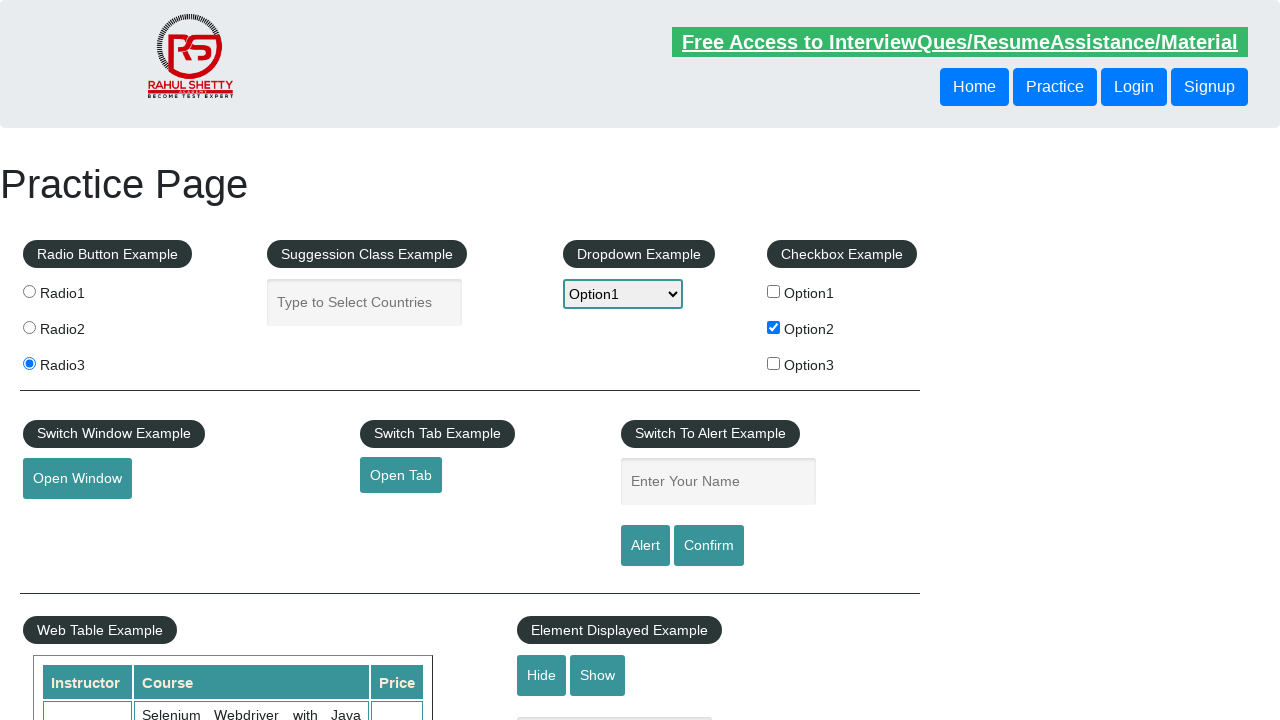

Waited 500ms after alert handling
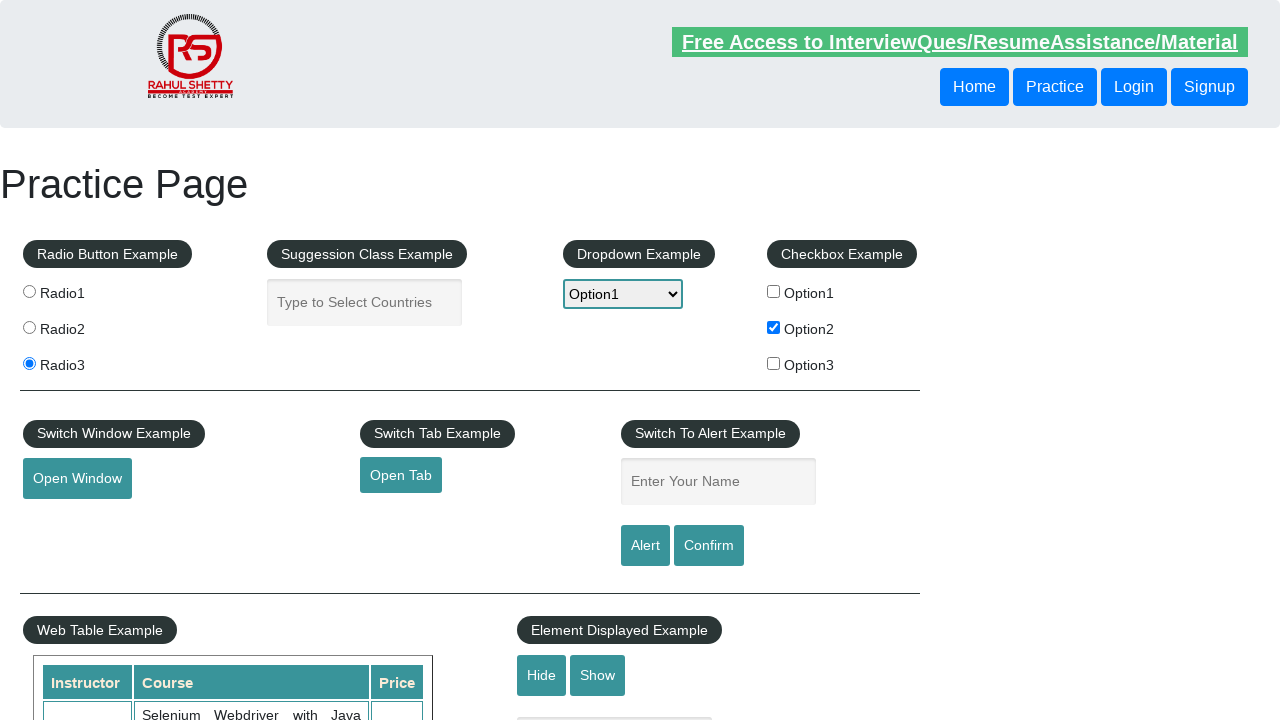

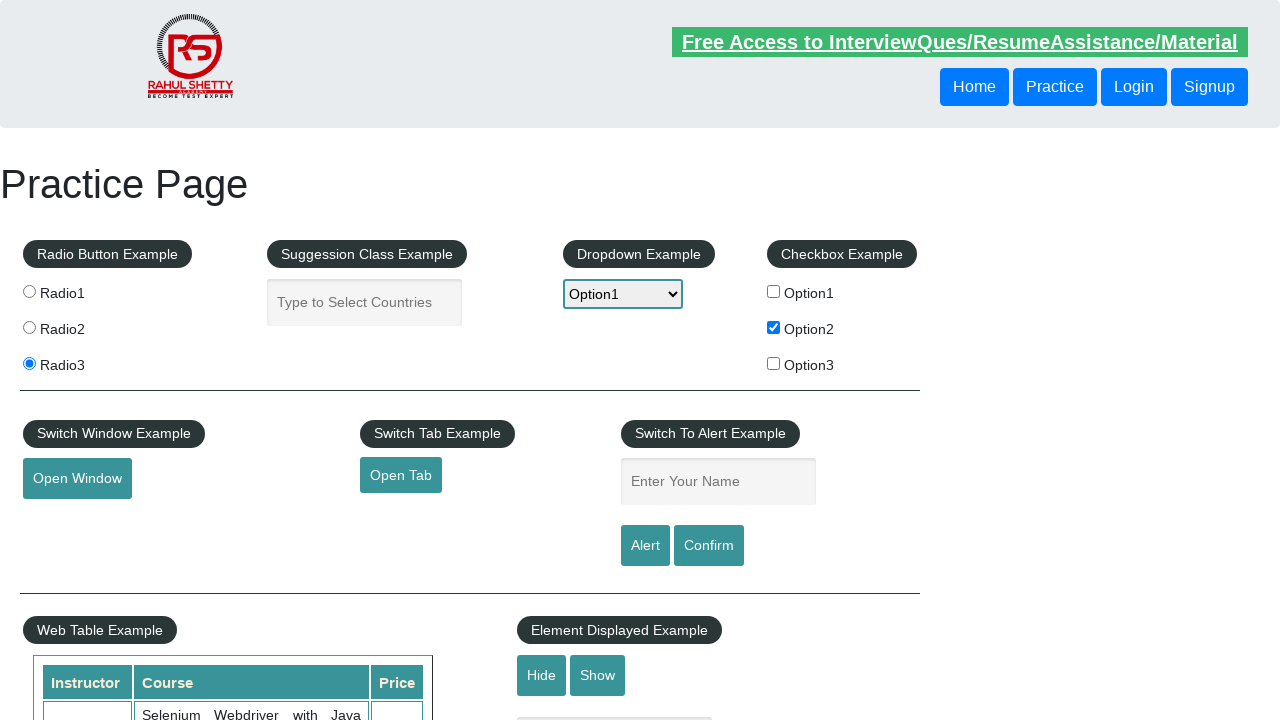